Tests marking all todo items as completed using the toggle all checkbox

Starting URL: https://demo.playwright.dev/todomvc

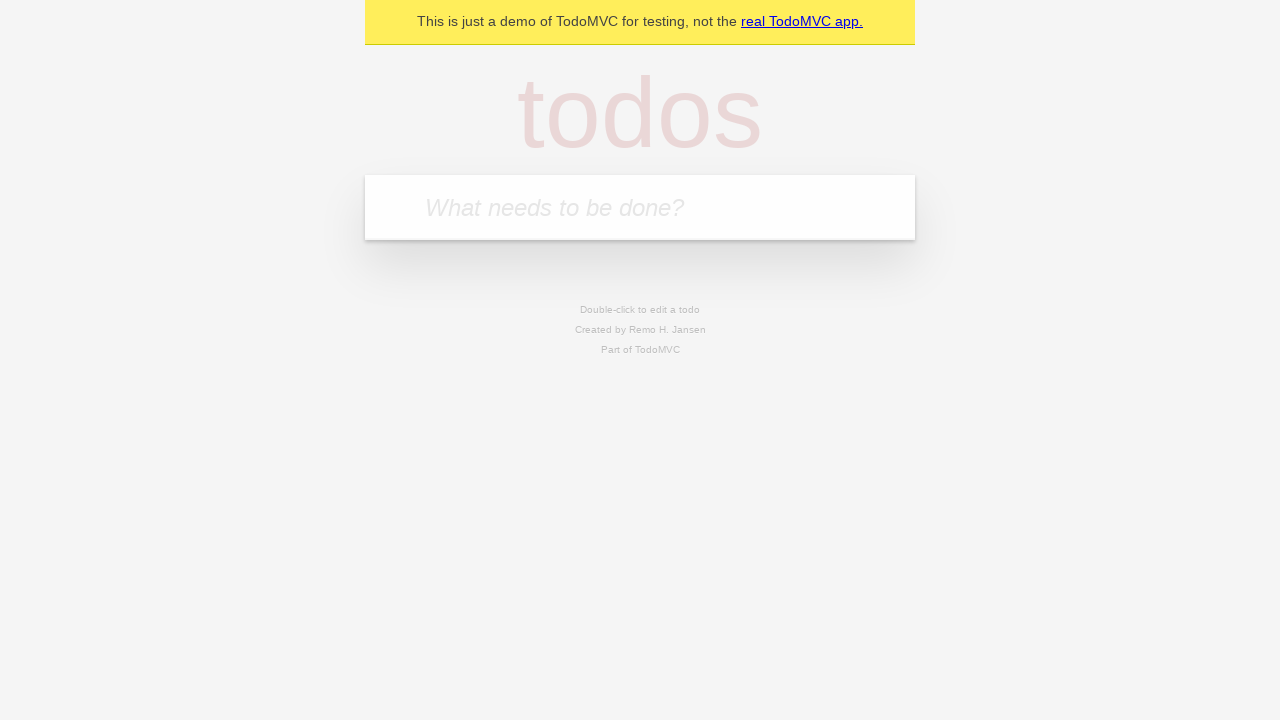

Navigated to TodoMVC demo page
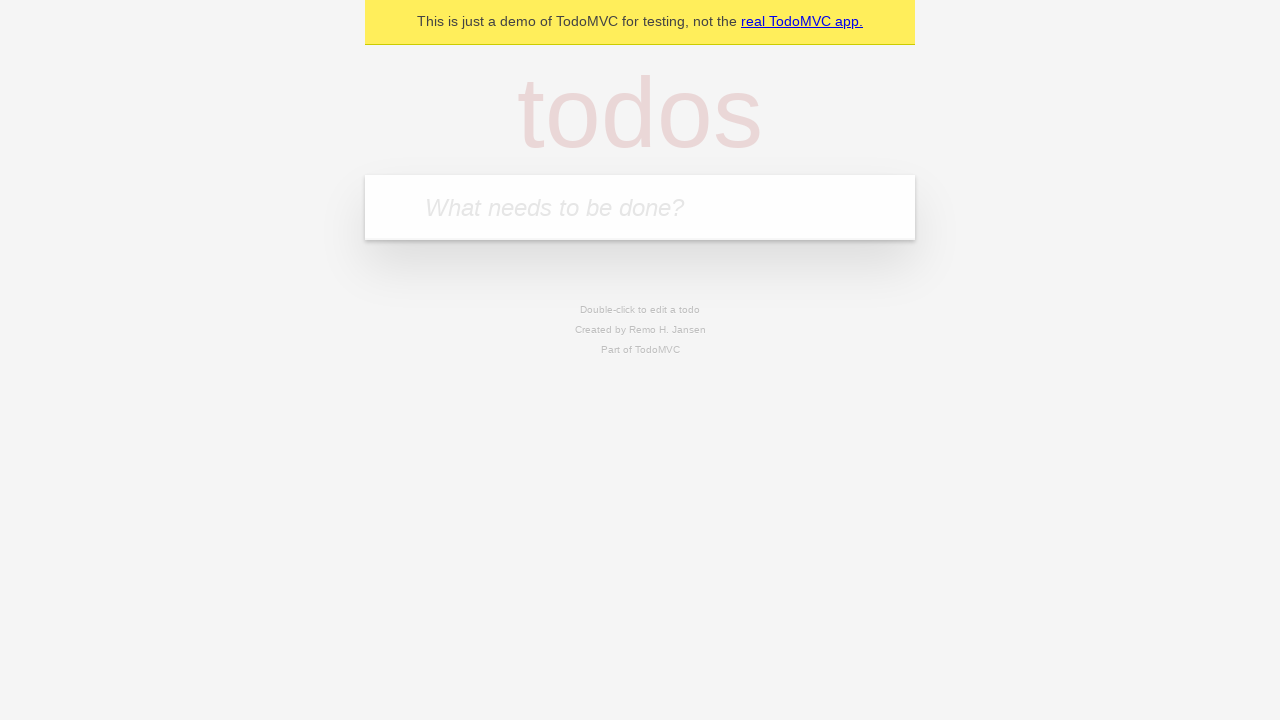

Located the new todo input field
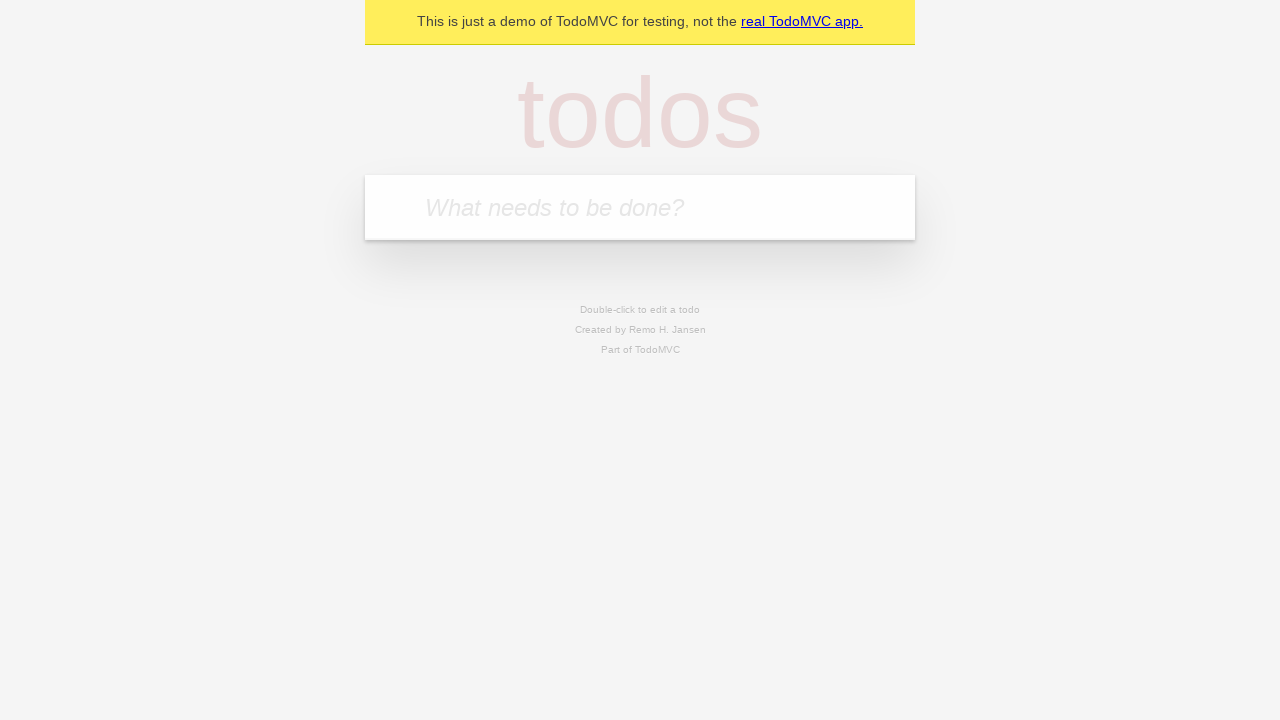

Filled new todo field with 'buy some cheese' on internal:attr=[placeholder="What needs to be done?"i]
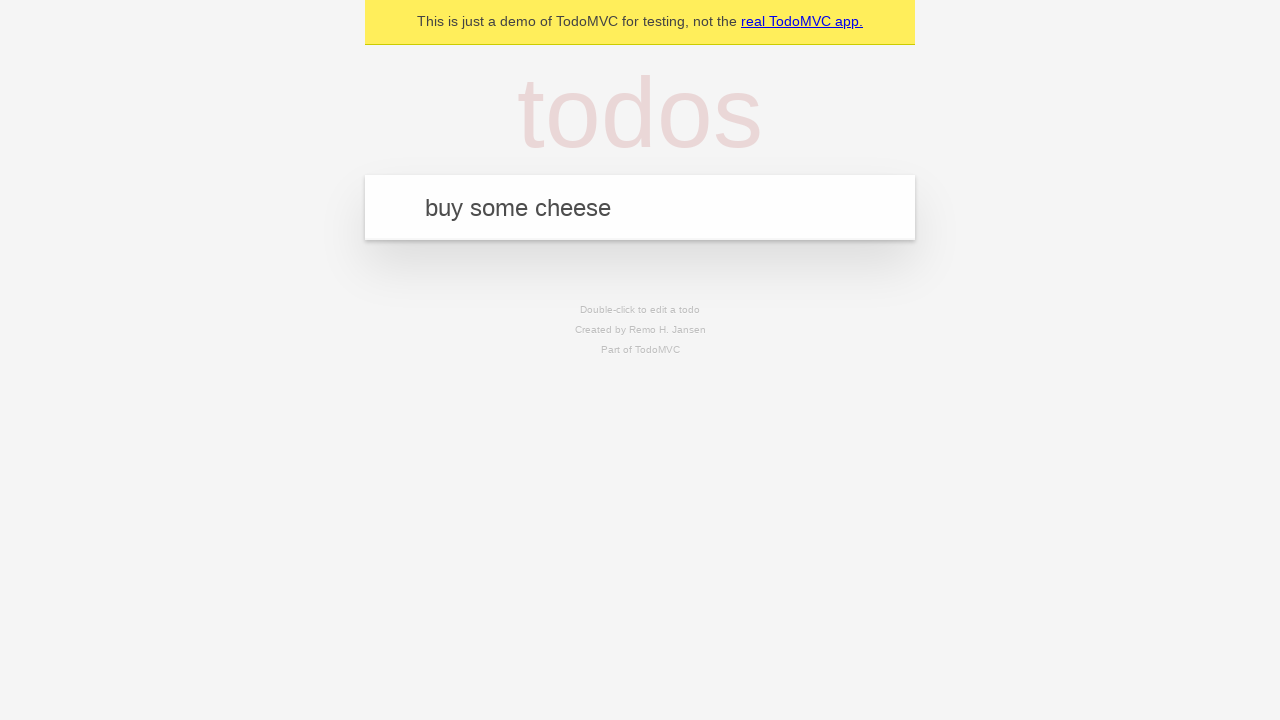

Pressed Enter to create todo 'buy some cheese' on internal:attr=[placeholder="What needs to be done?"i]
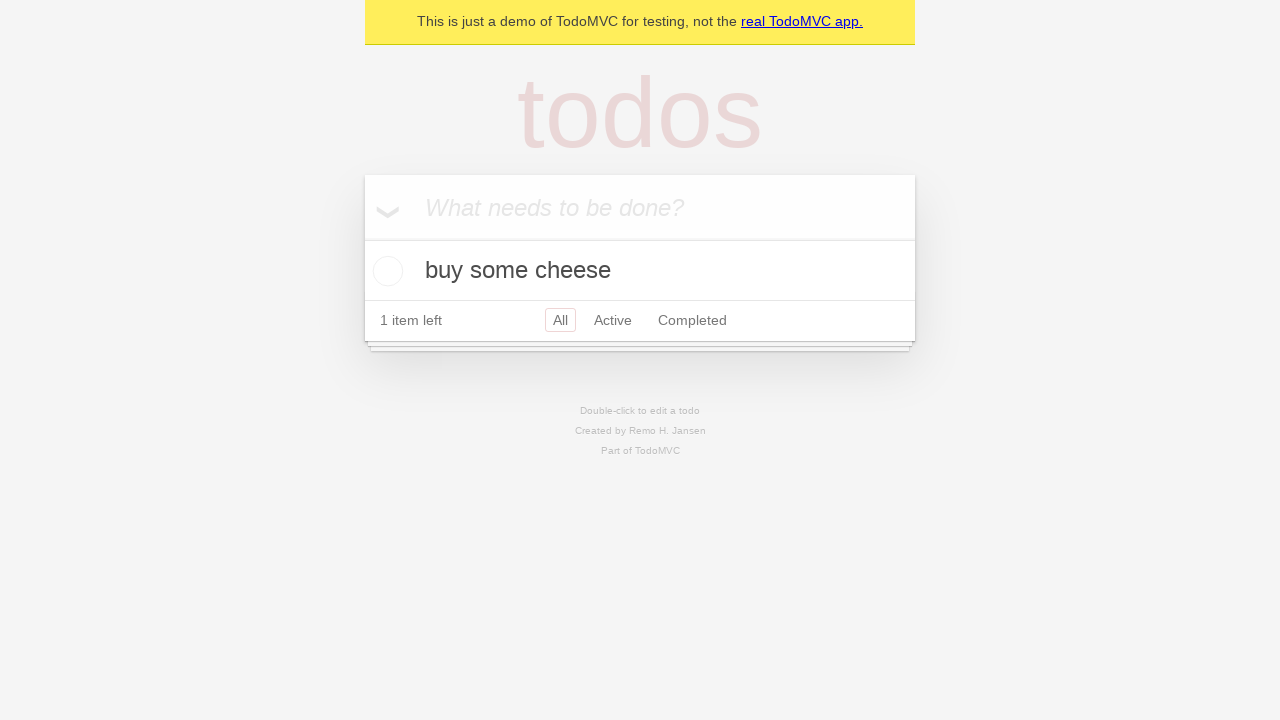

Filled new todo field with 'feed the cat' on internal:attr=[placeholder="What needs to be done?"i]
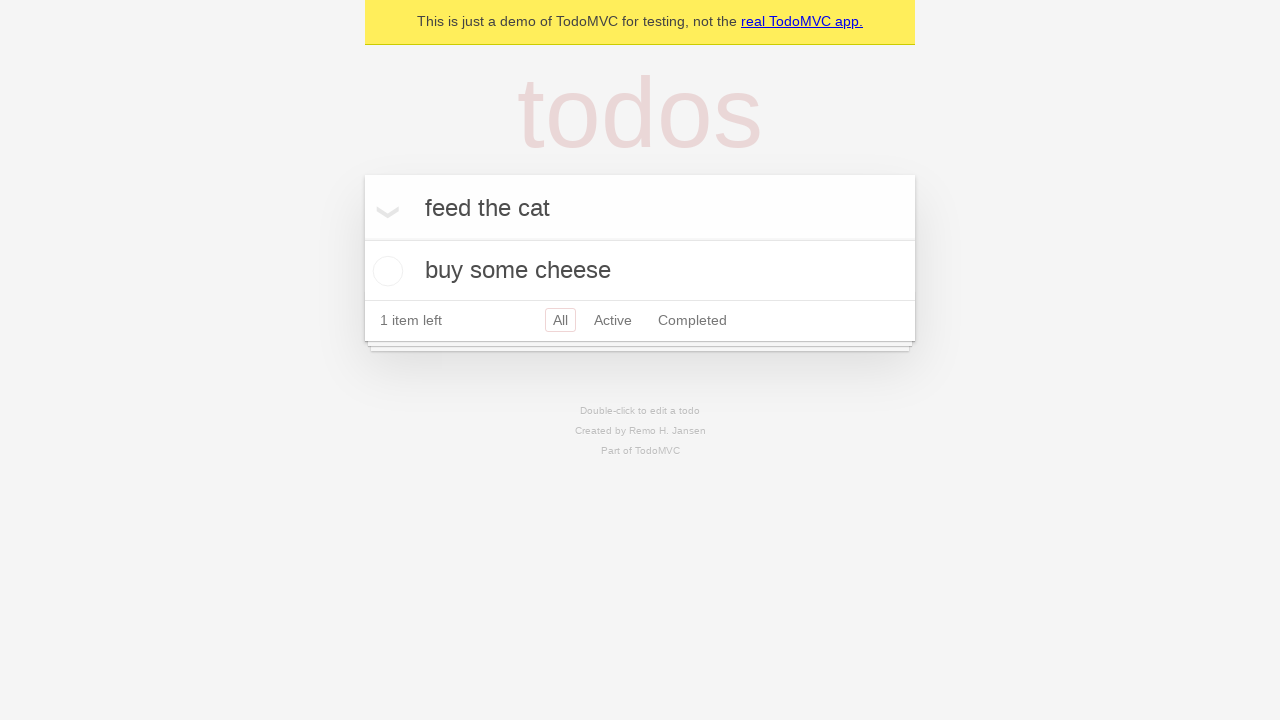

Pressed Enter to create todo 'feed the cat' on internal:attr=[placeholder="What needs to be done?"i]
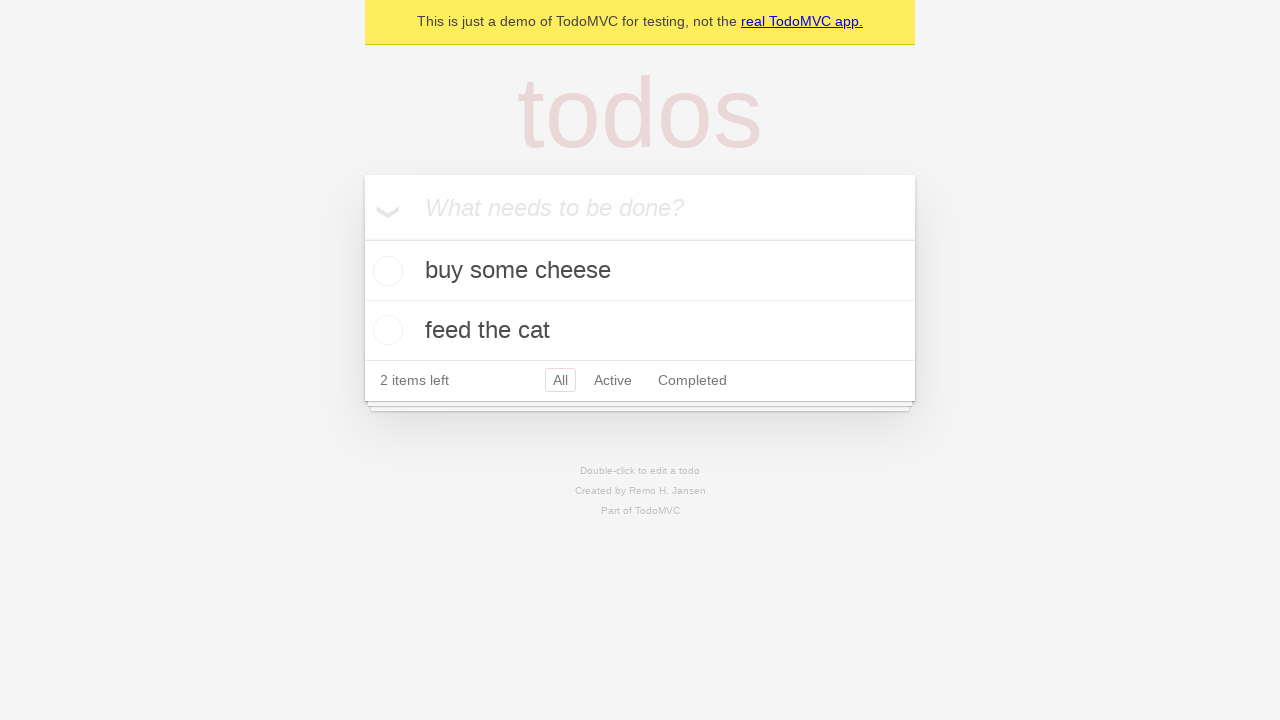

Filled new todo field with 'book a doctors appointment' on internal:attr=[placeholder="What needs to be done?"i]
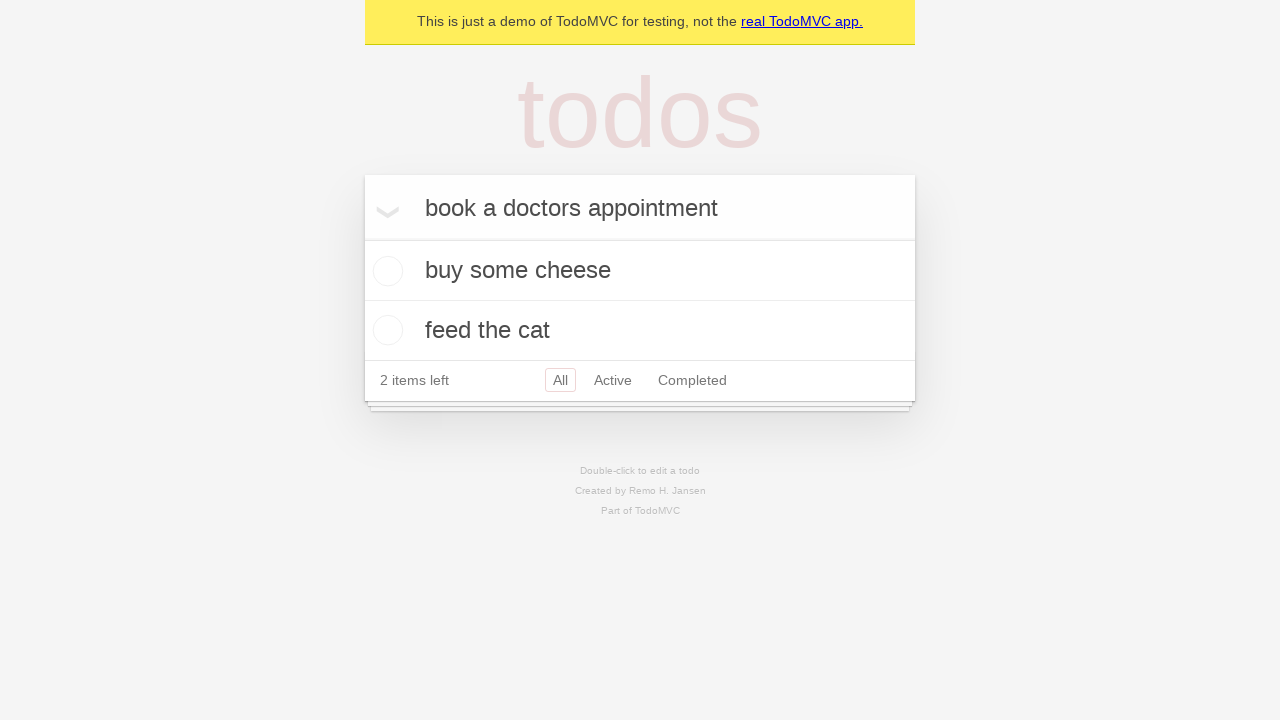

Pressed Enter to create todo 'book a doctors appointment' on internal:attr=[placeholder="What needs to be done?"i]
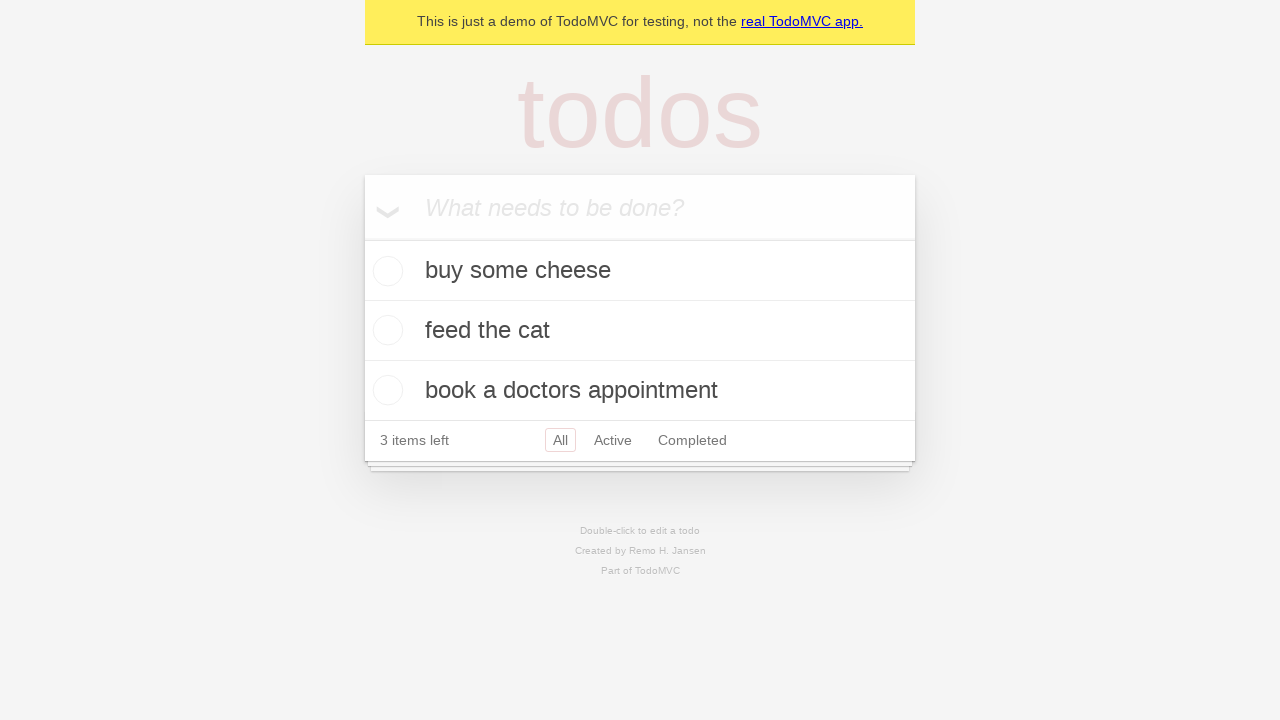

Checked the 'Mark all as complete' checkbox to mark all todos as completed at (362, 238) on internal:label="Mark all as complete"i
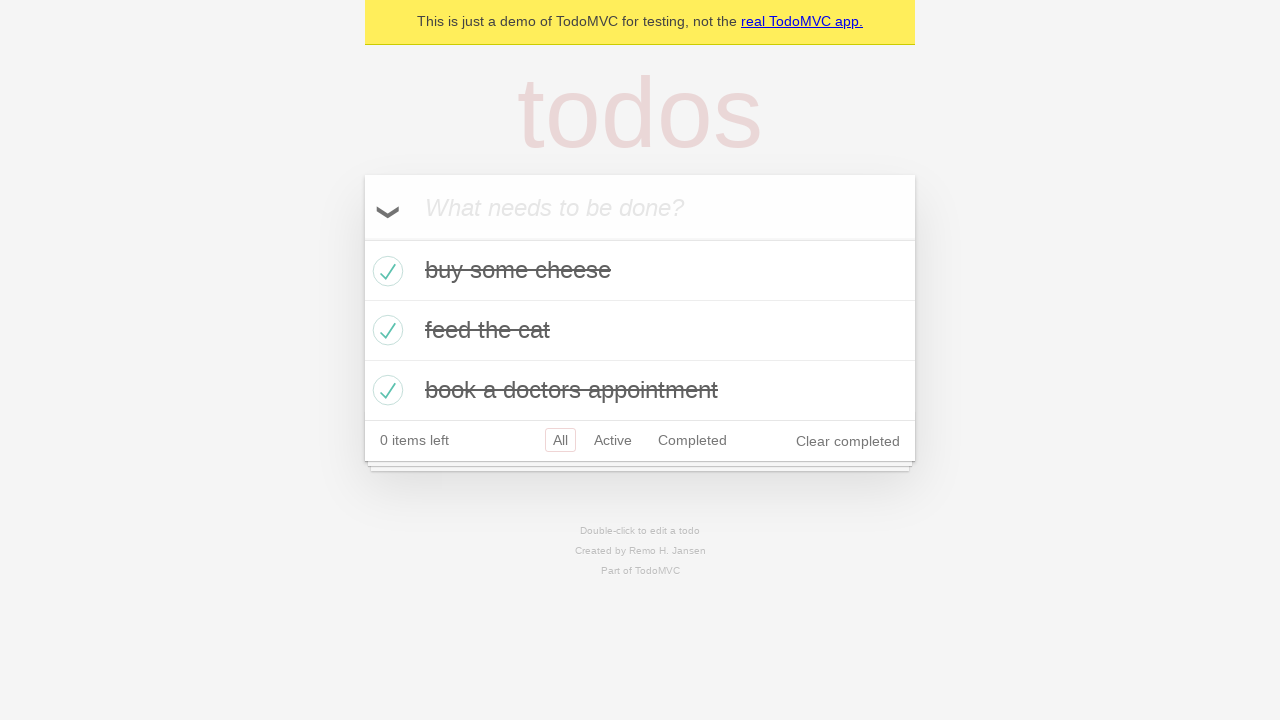

Verified that all todo items are now marked with completed status
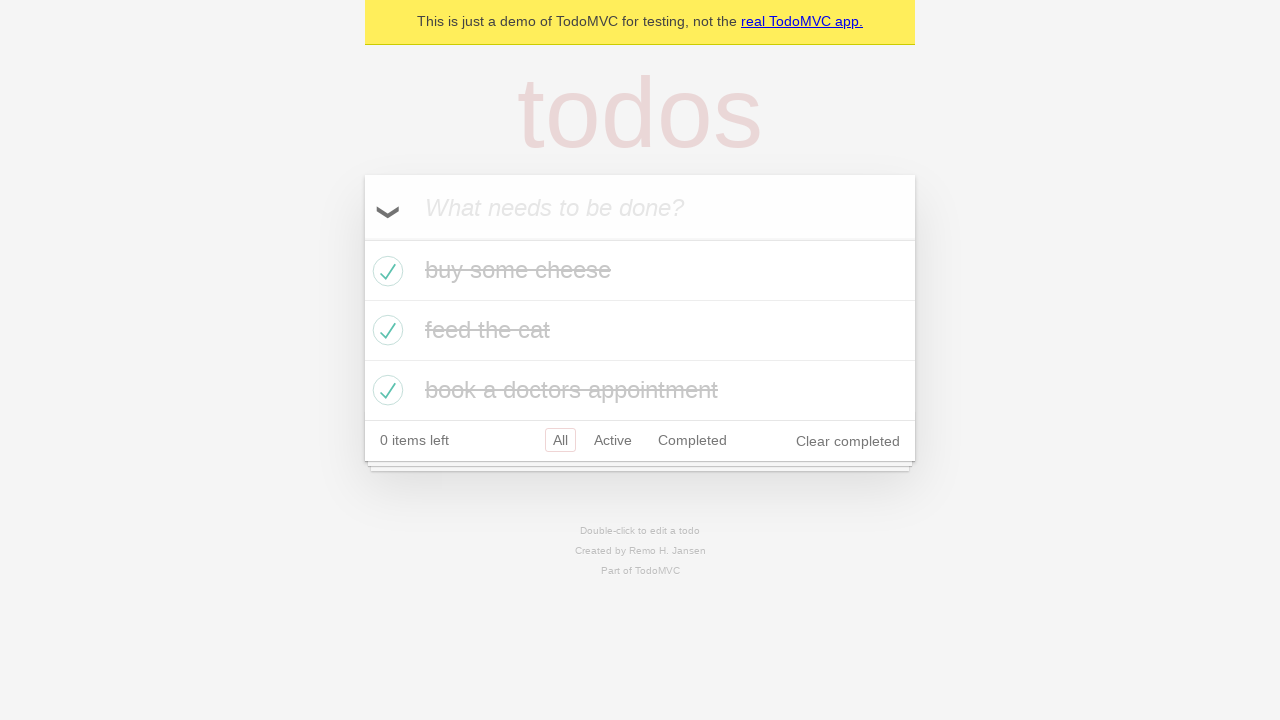

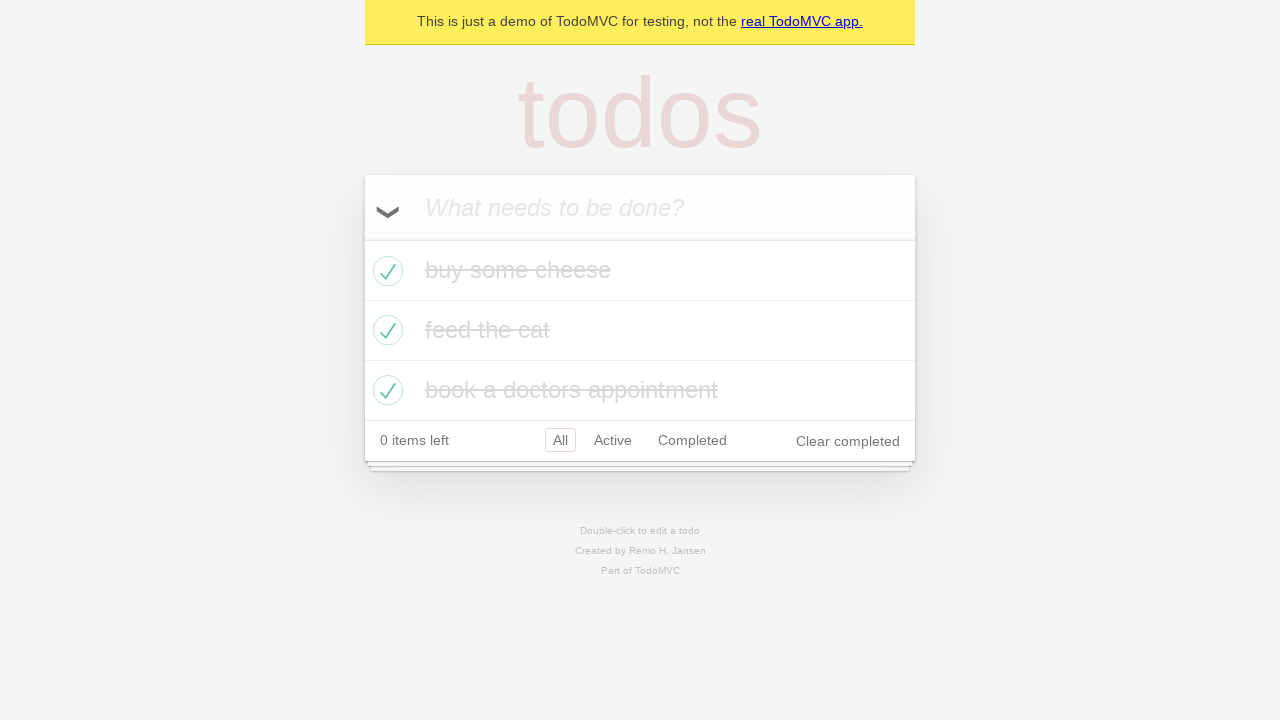